Tests iframe handling by scrolling to an iframe, switching context into it, clicking a link inside the frame, and then switching back to the main content

Starting URL: https://rahulshettyacademy.com/AutomationPractice/

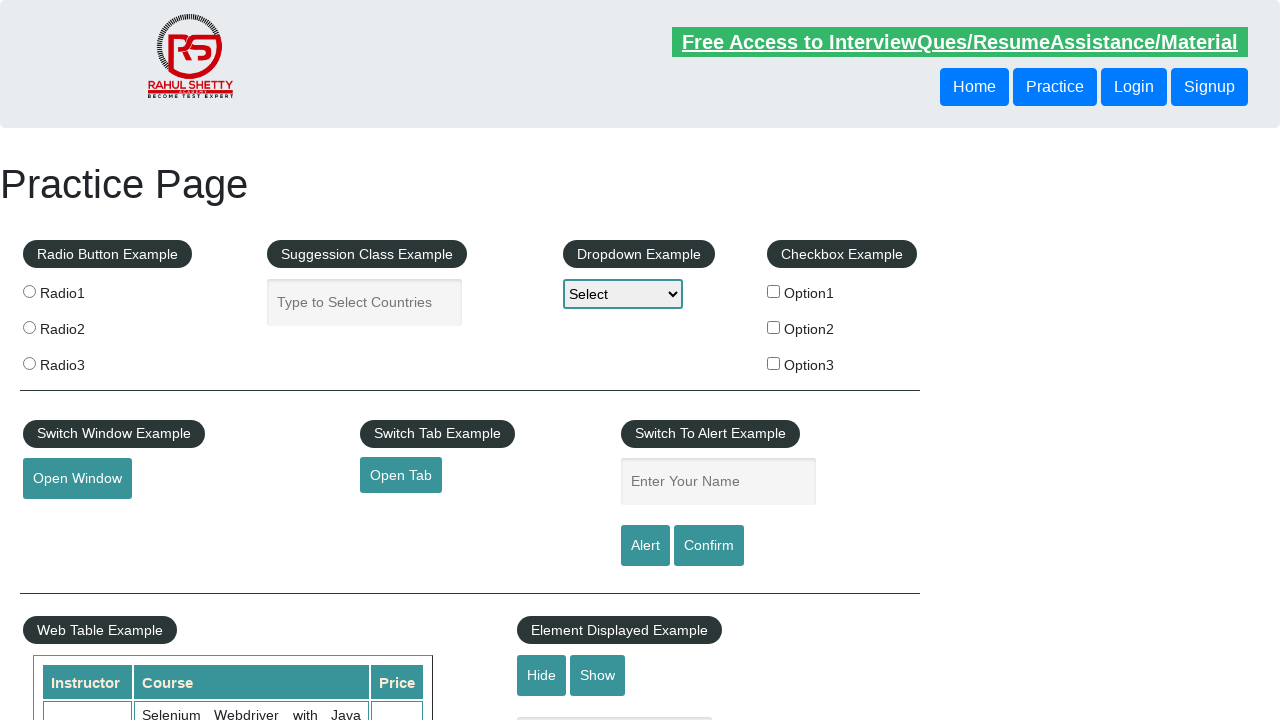

Navigated to AutomationPractice page
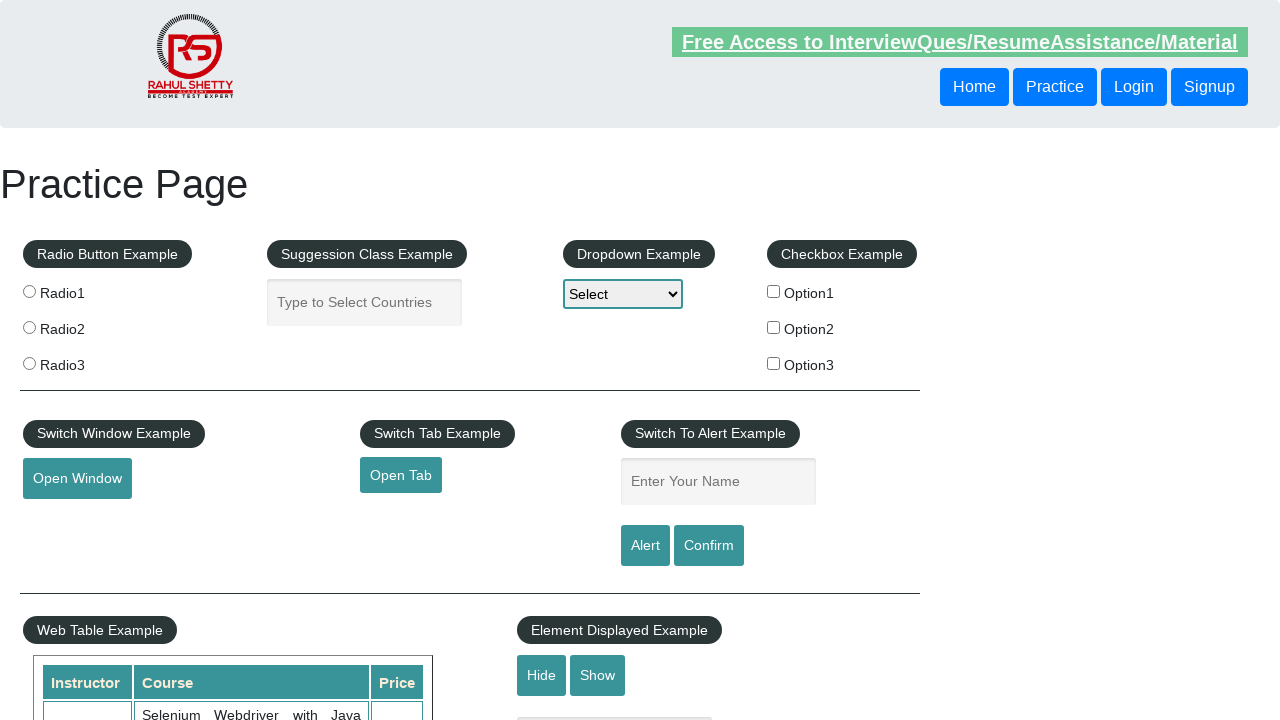

Scrolled to iframe element into view
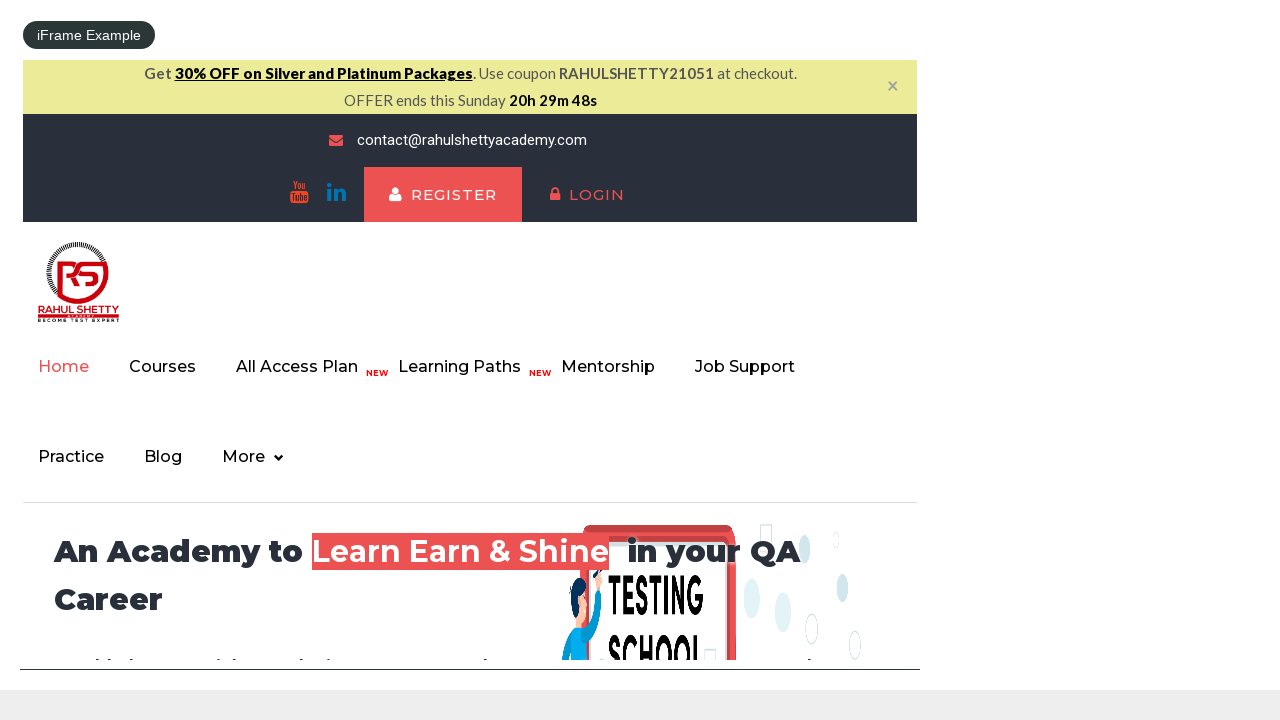

Located iframe context
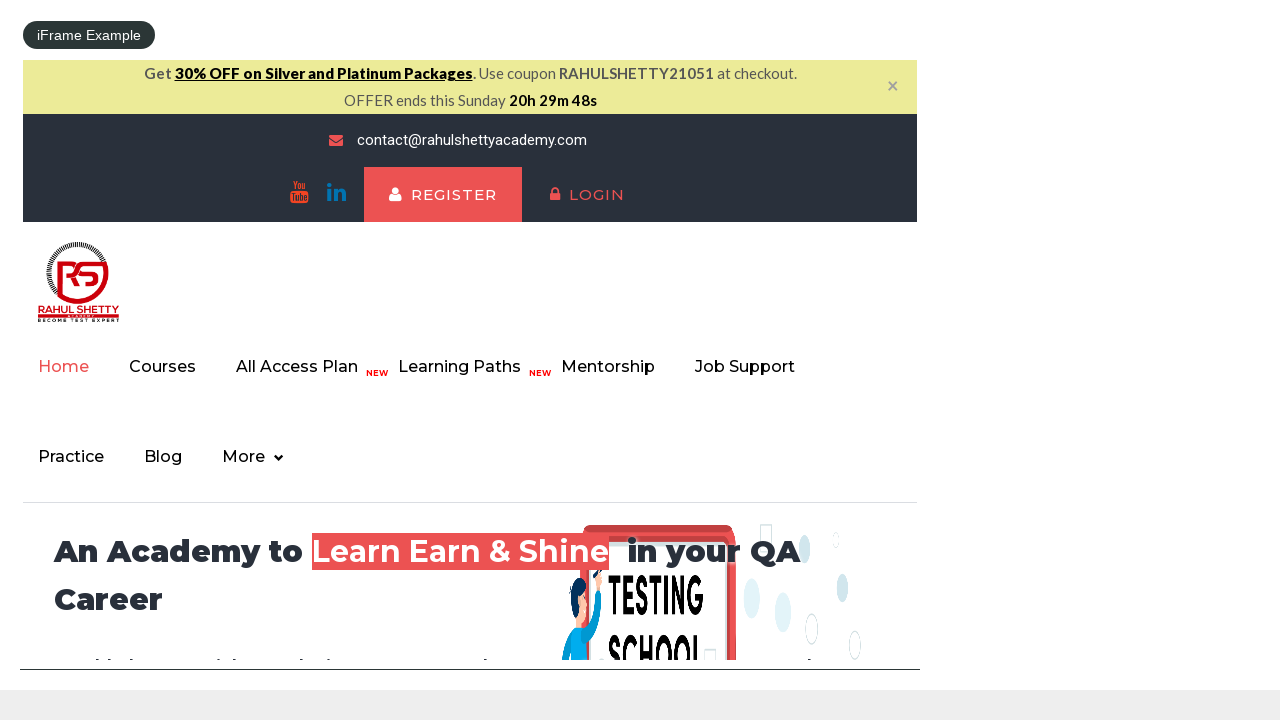

Clicked 'All Access Plan' link inside iframe at (307, 367) on #courses-iframe >> internal:control=enter-frame >> internal:role=link[name="All 
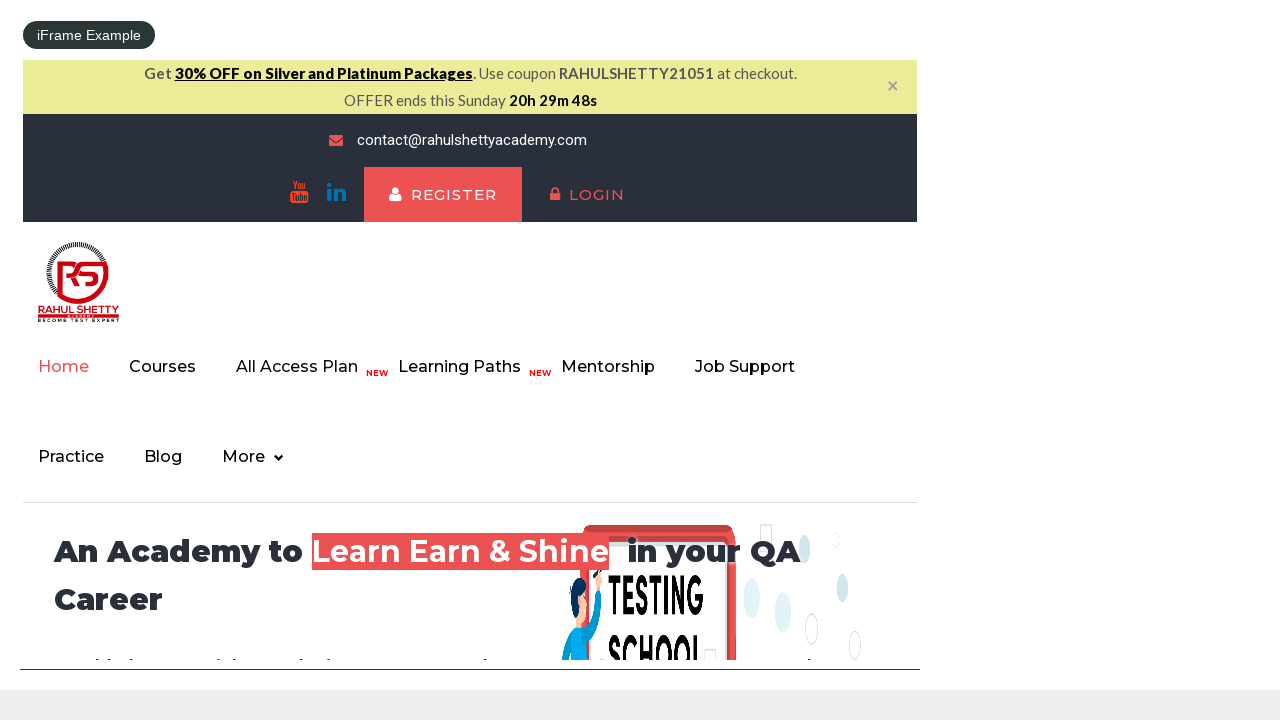

Retrieved h1 text from iframe: 'All Access Subscription'
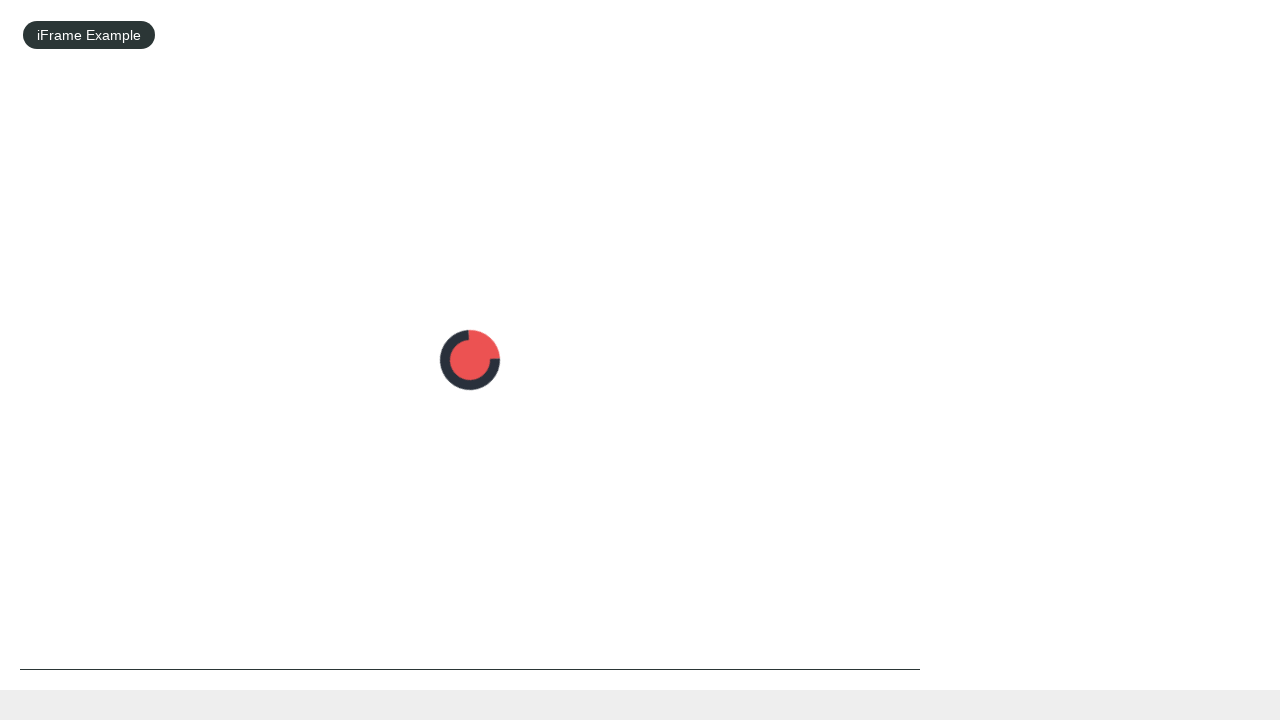

Retrieved h1 text from main page: 'Practice Page'
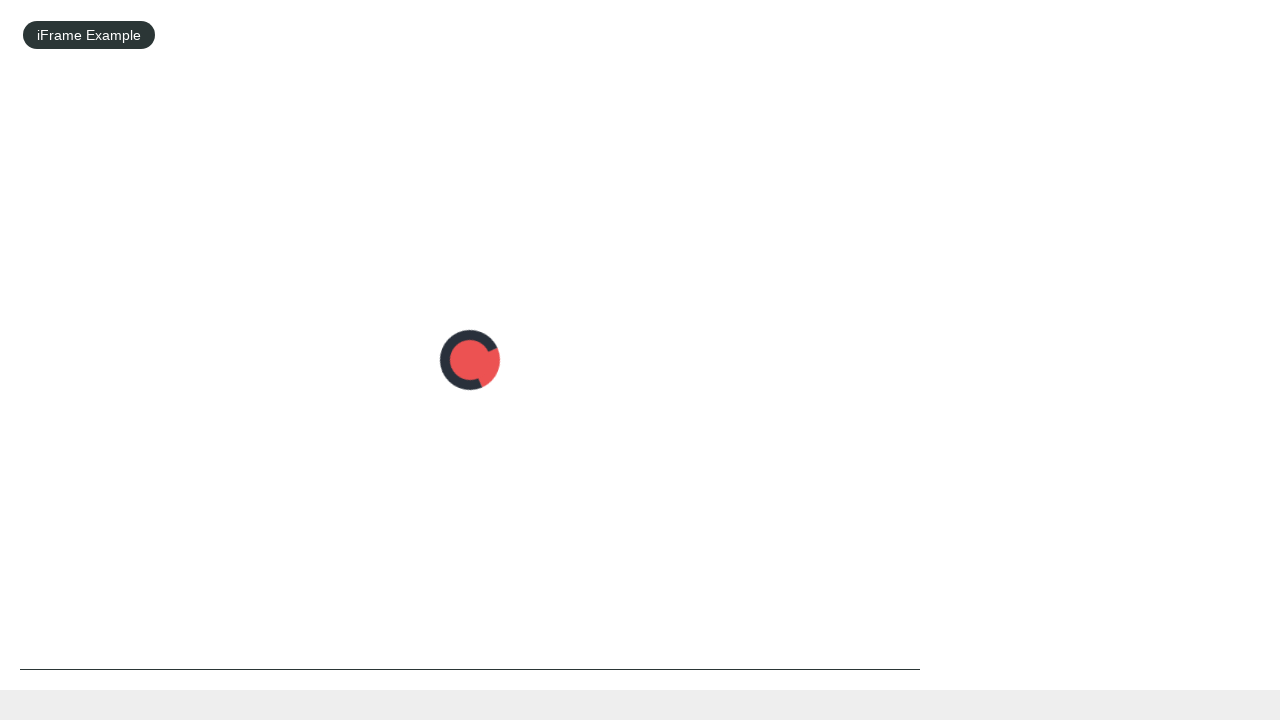

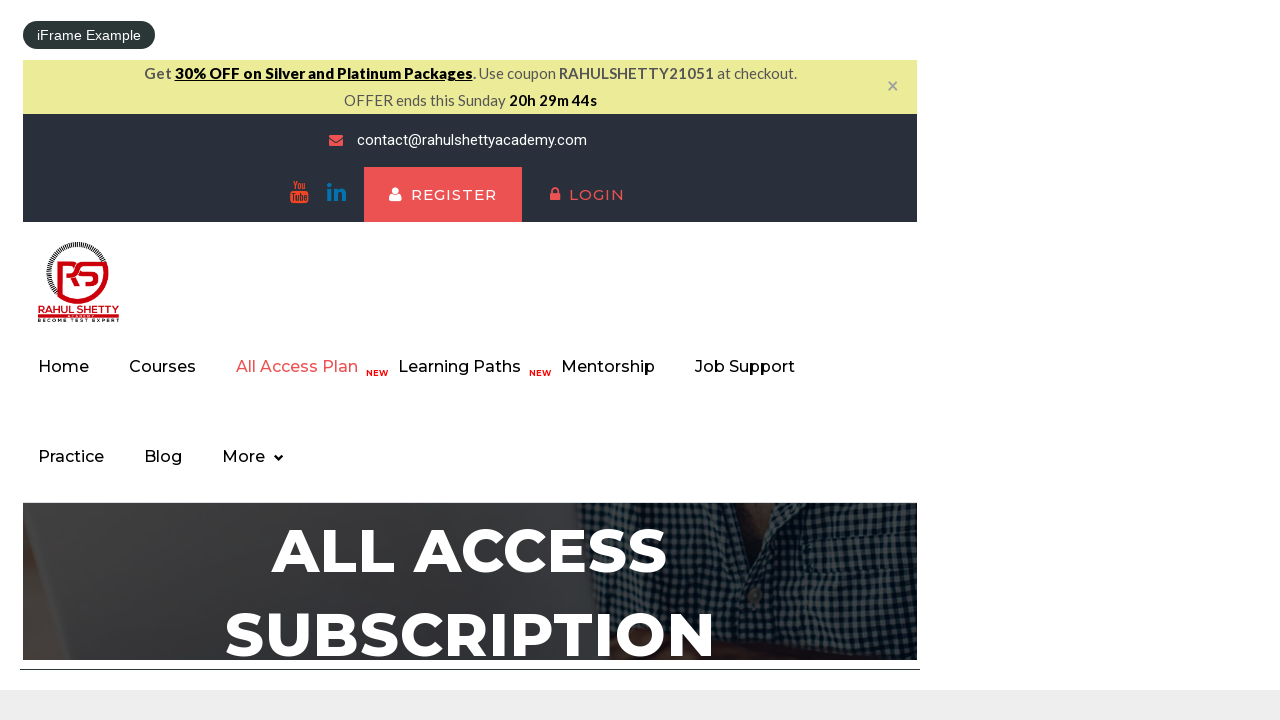